Tests the AngularJS homepage todo list functionality by adding a new todo item and verifying it appears in the list

Starting URL: https://angularjs.org

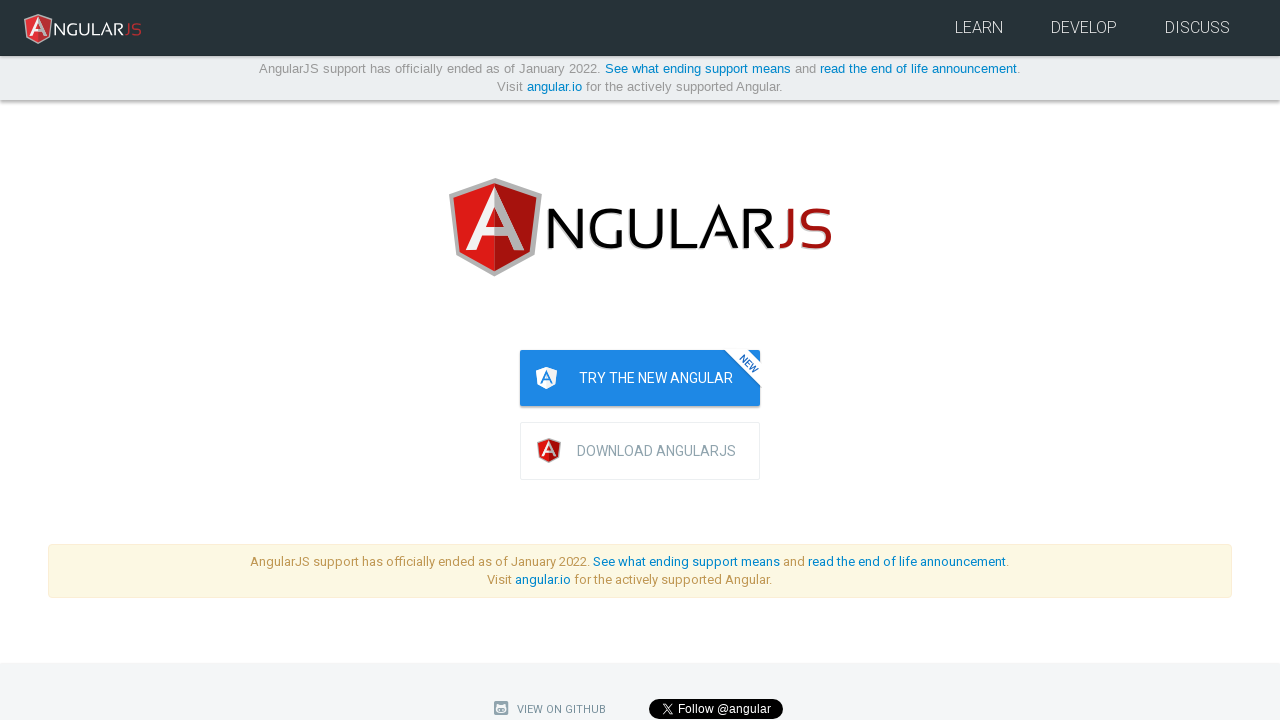

Filled todo input field with 'write first protractor test' on input[ng-model='todoList.todoText']
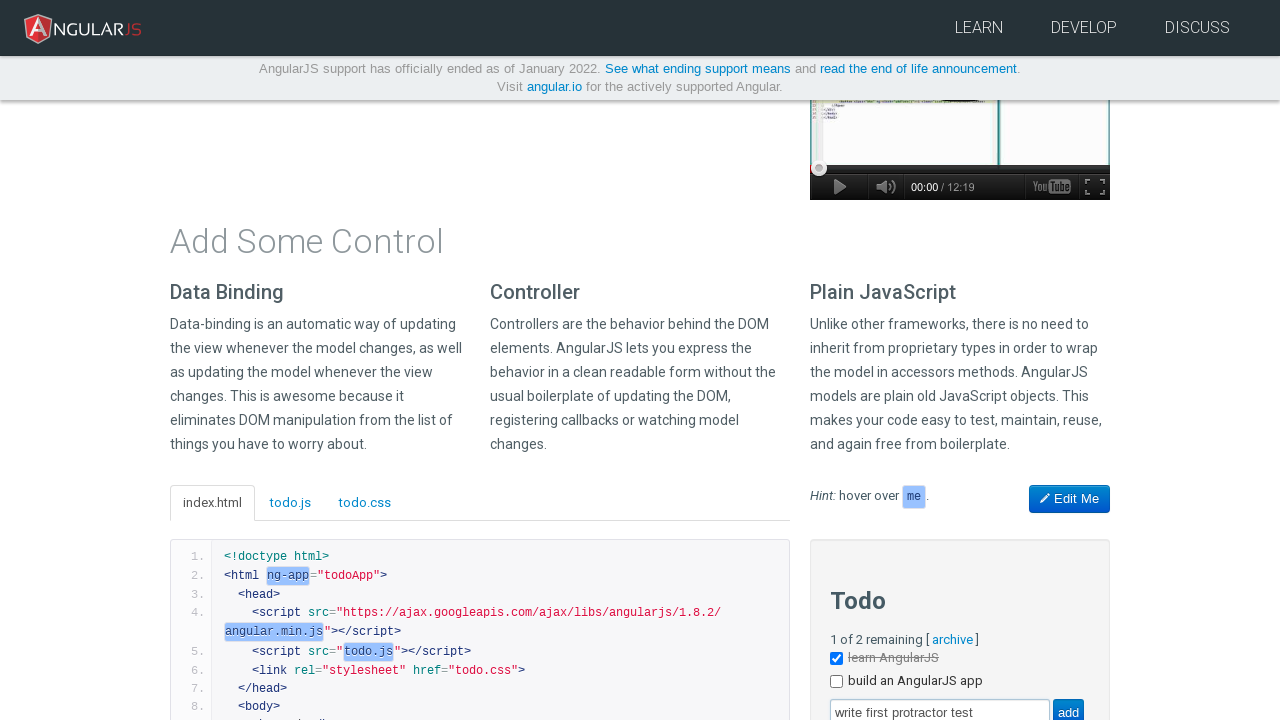

Clicked add button to create new todo at (1068, 706) on input[value='add']
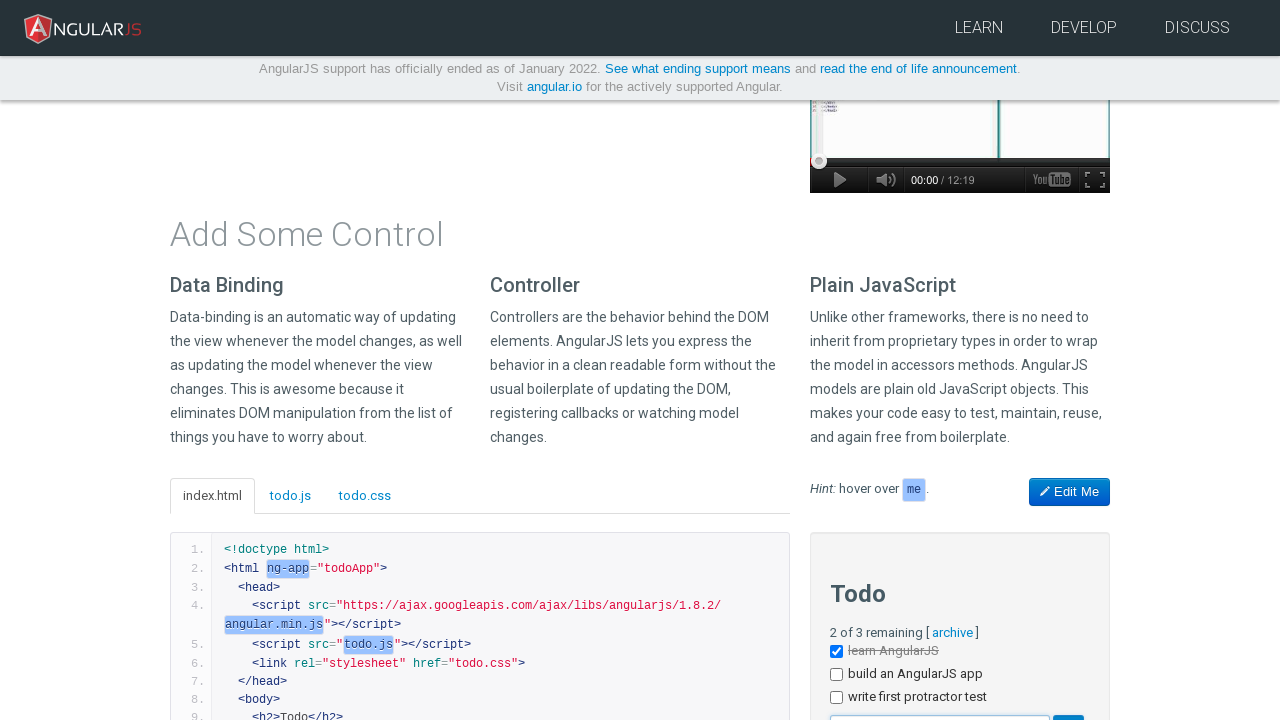

Todo item appeared in the list
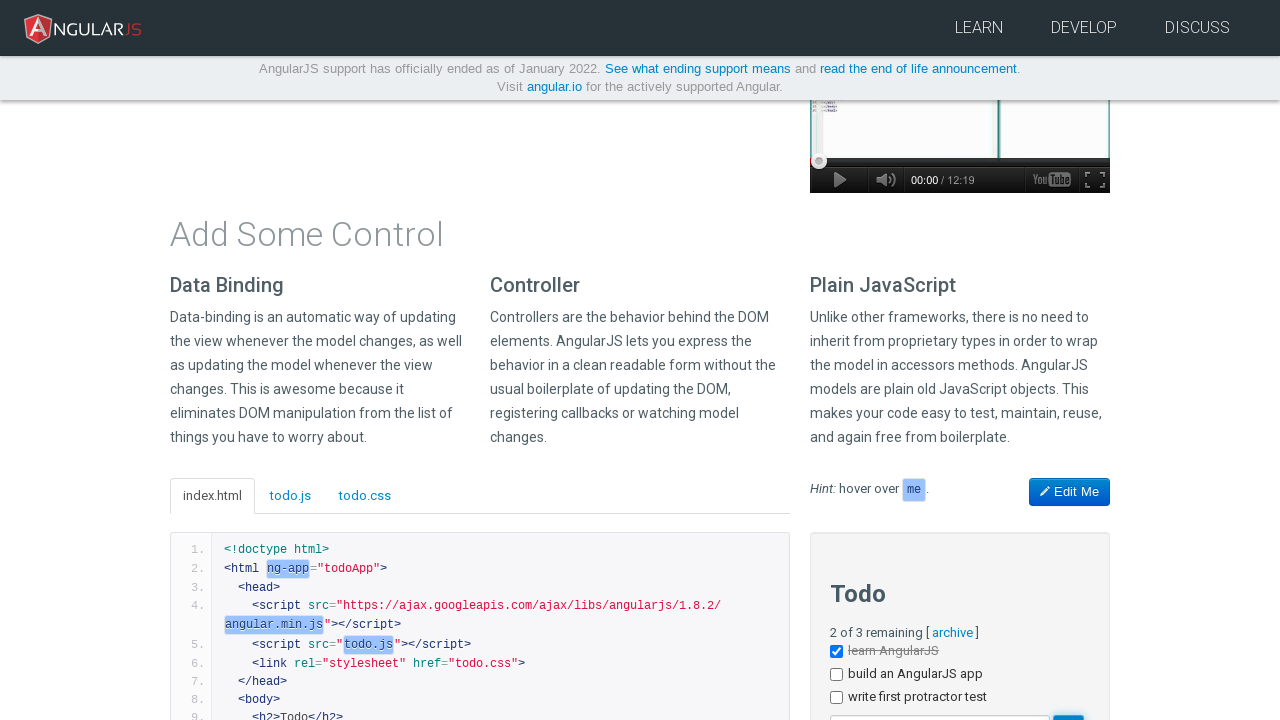

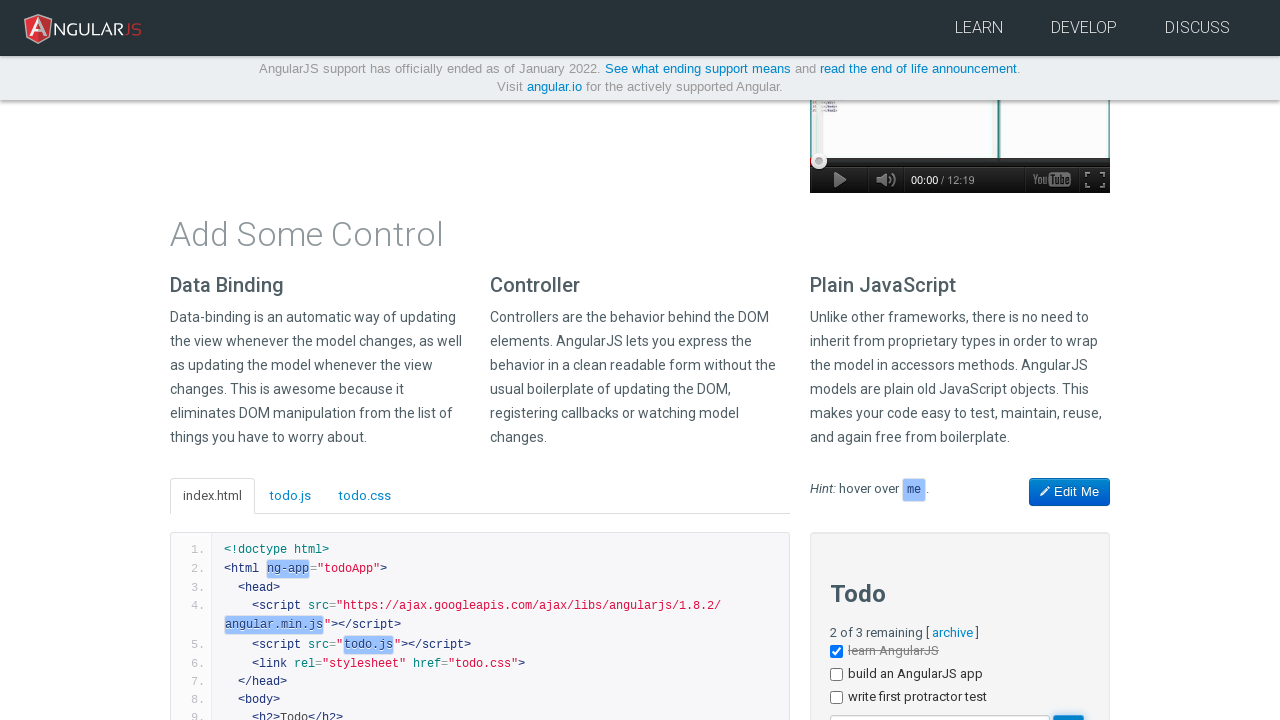